Tests Bootstrap-style multi-select dropdown for animals by selecting specific options (Dog, Cat) and verifying the dropdown contains expected values

Starting URL: https://testautomationpractice.blogspot.com/

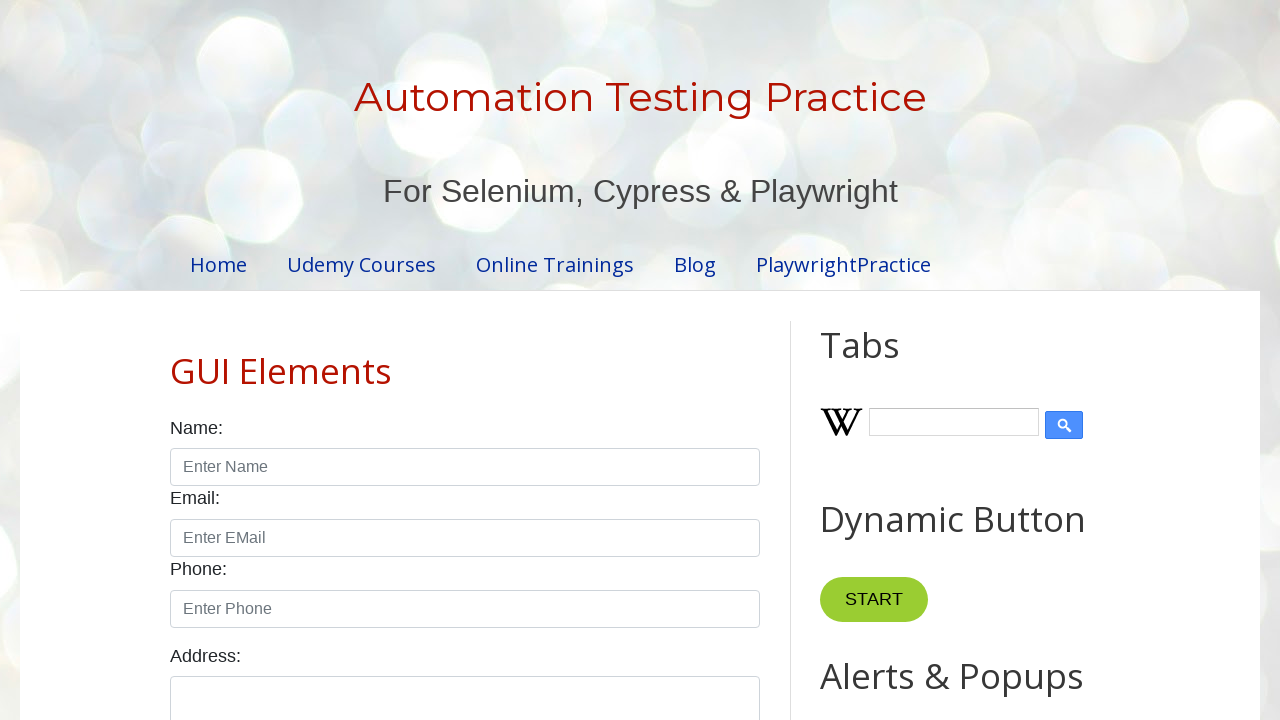

Retrieved all animal options from dropdown
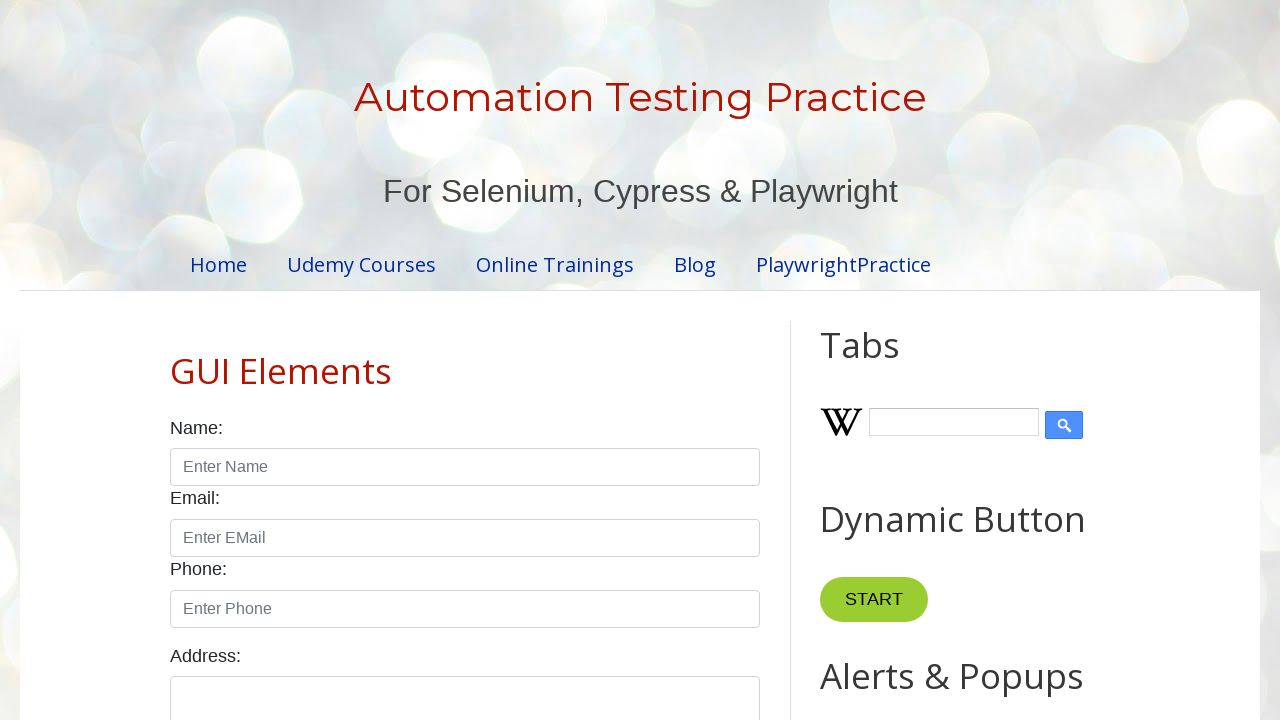

Selected 'Cat' from animal options
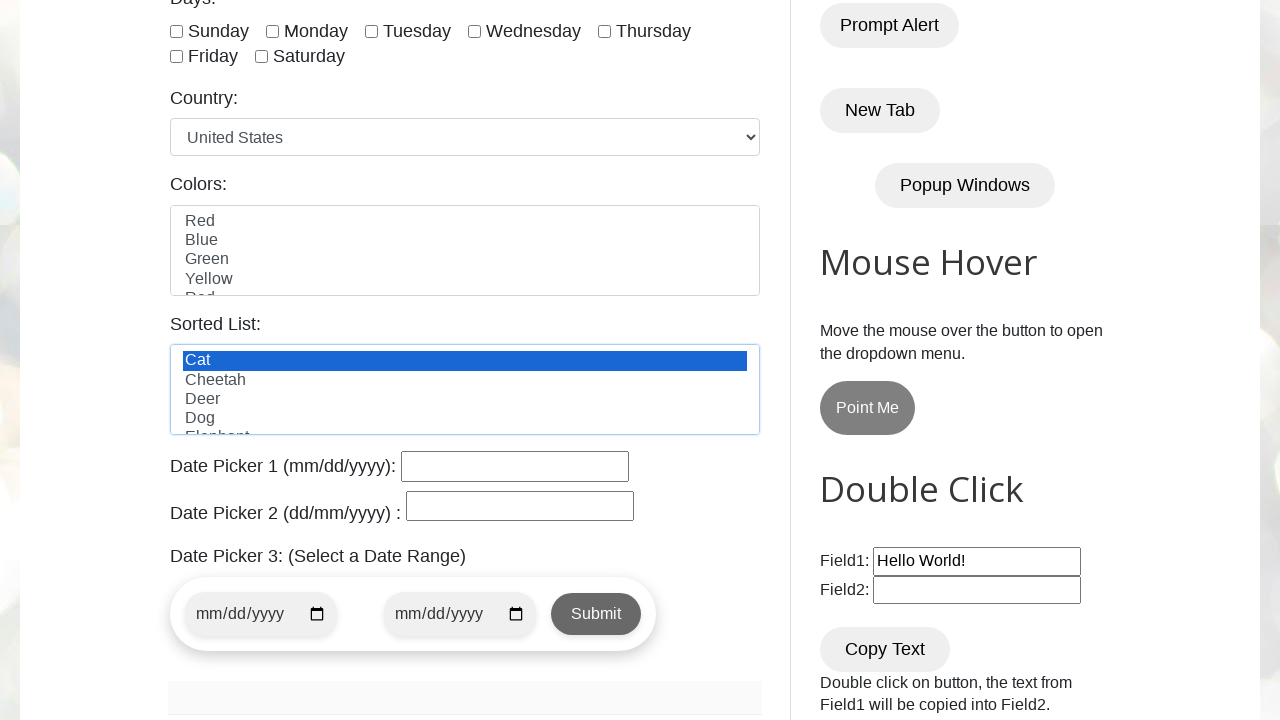

Selected 'Dog' from animal options
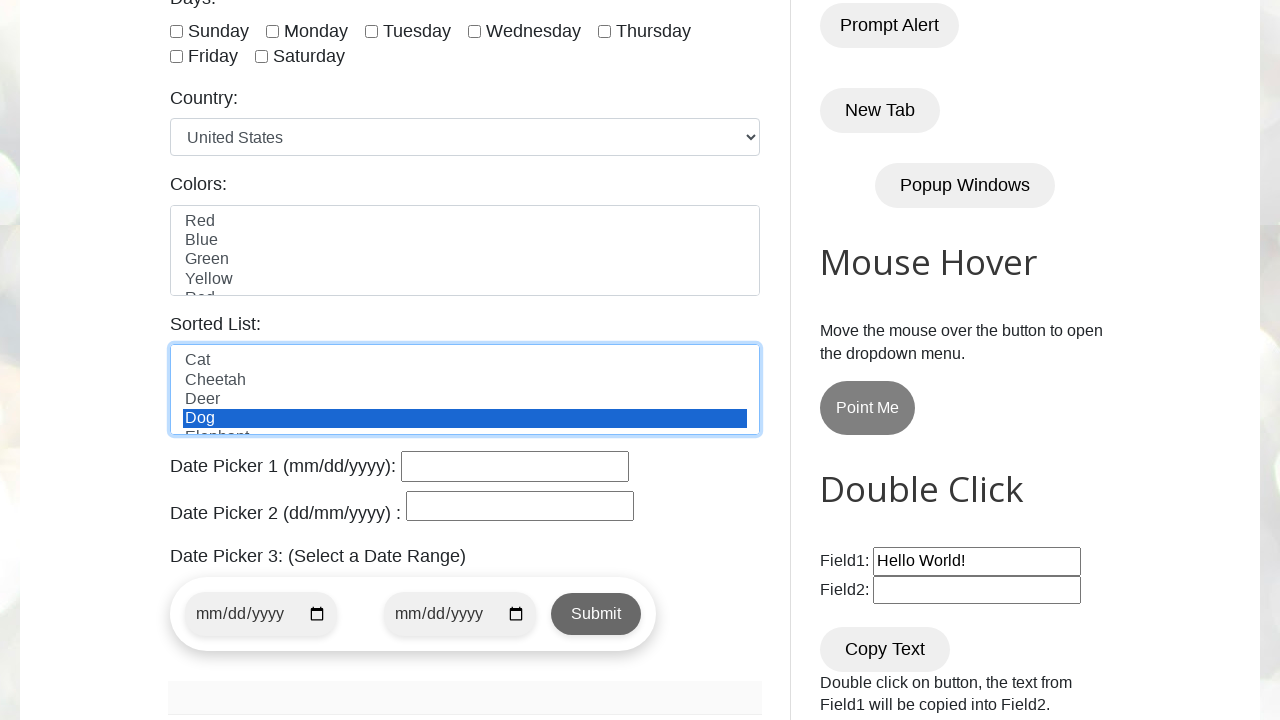

Verified that dropdown contains 10 animal options
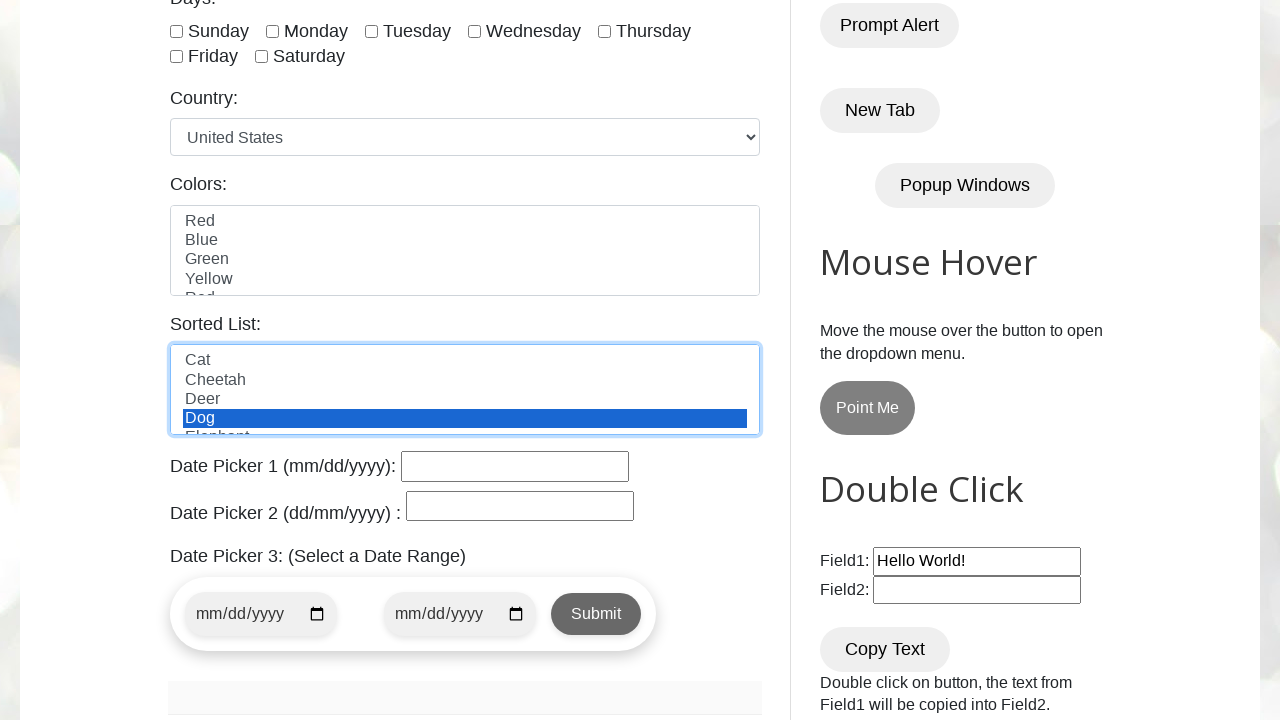

Verified that 'Zebra' exists in animal options
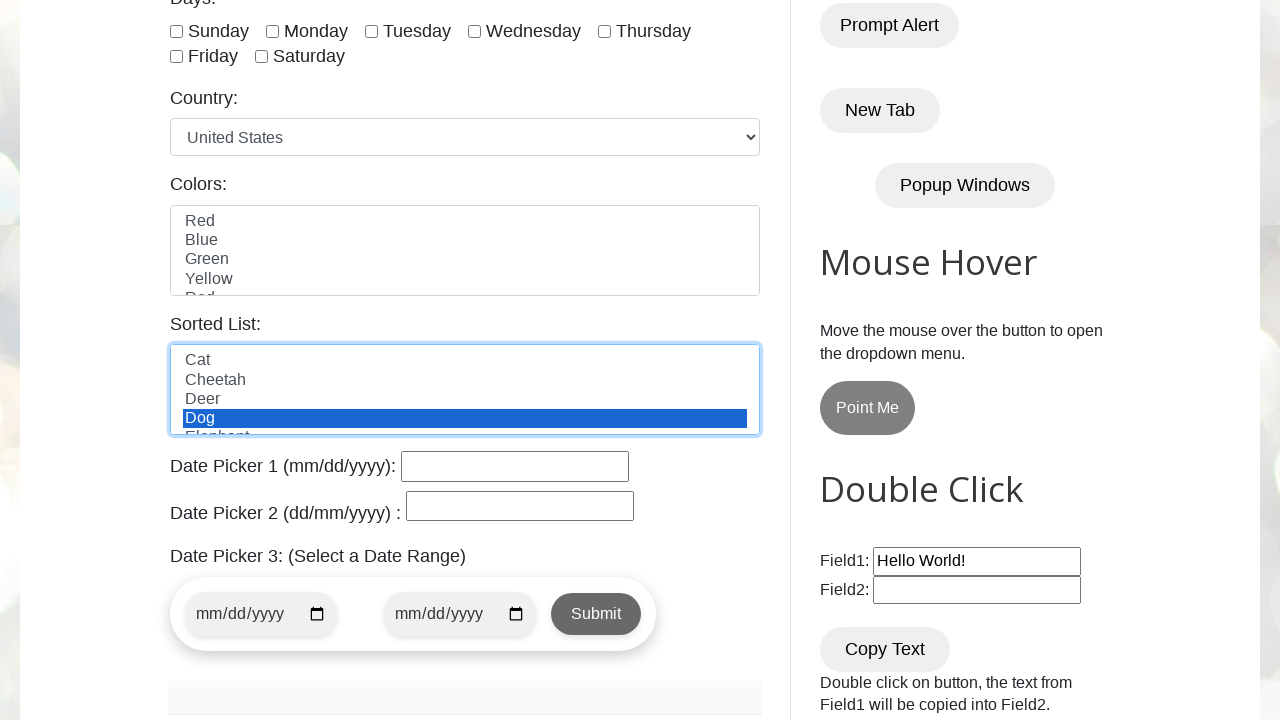

Waited 2 seconds for actions to complete
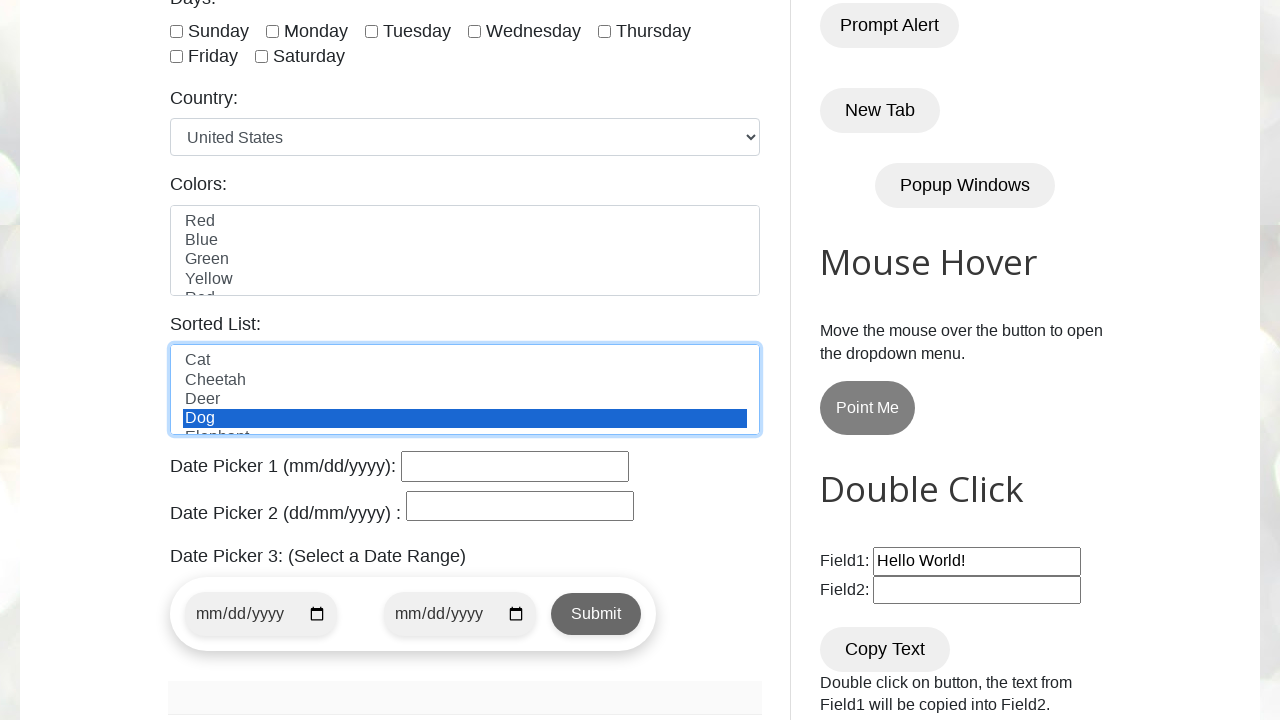

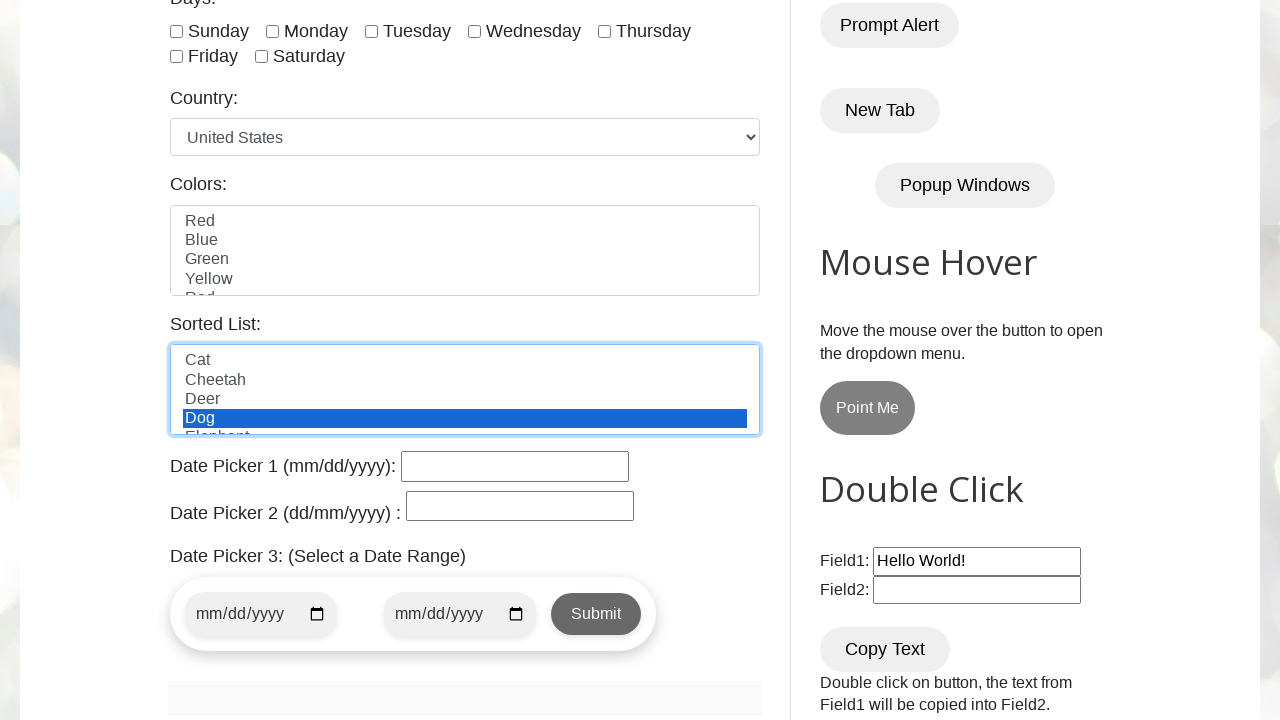